Tests radio button selection functionality by clicking on the "Yes" radio button and verifying it is enabled

Starting URL: https://demoqa.com/radio-button

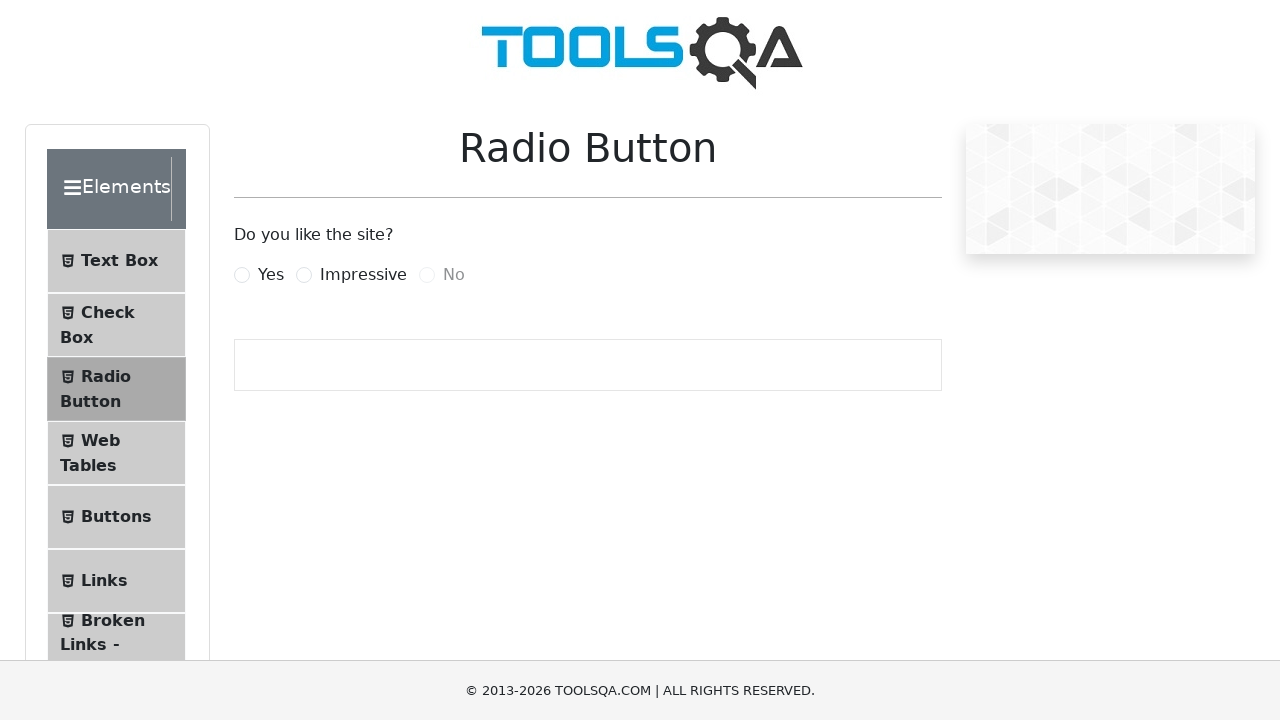

Clicked the 'Yes' radio button at (271, 275) on label[for='yesRadio']
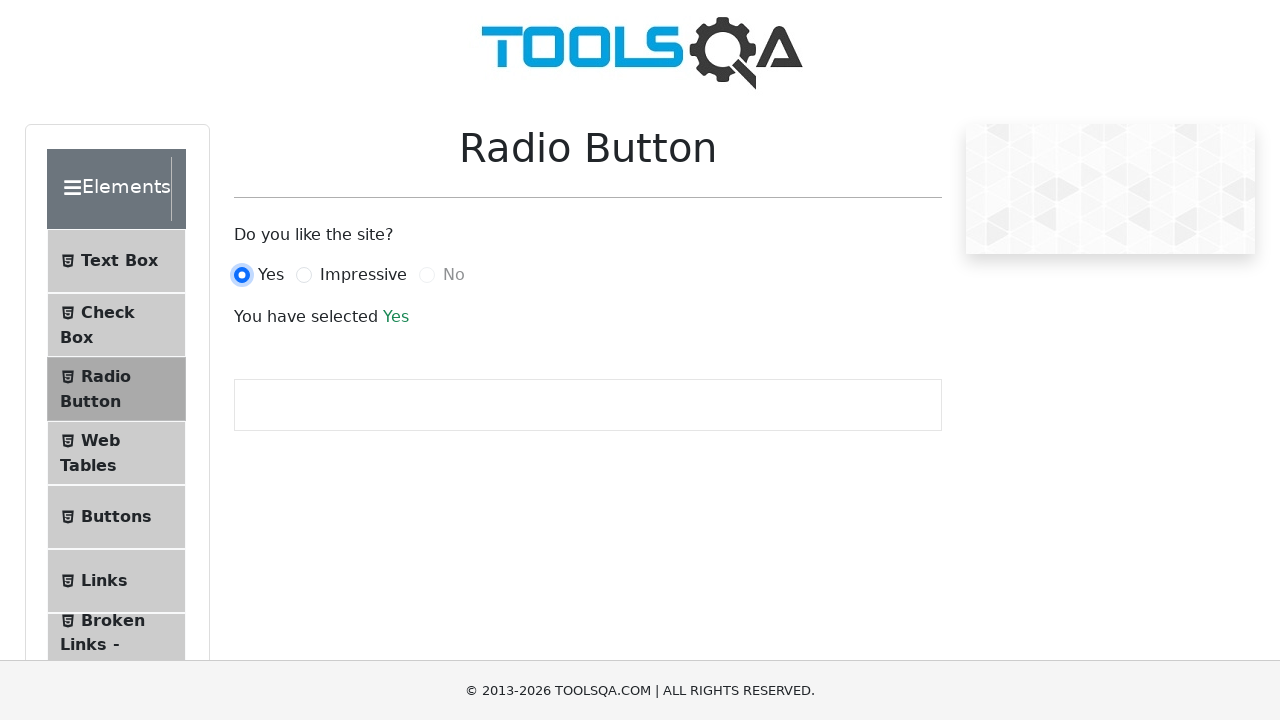

Waited for 'Yes' selection to be reflected in the page
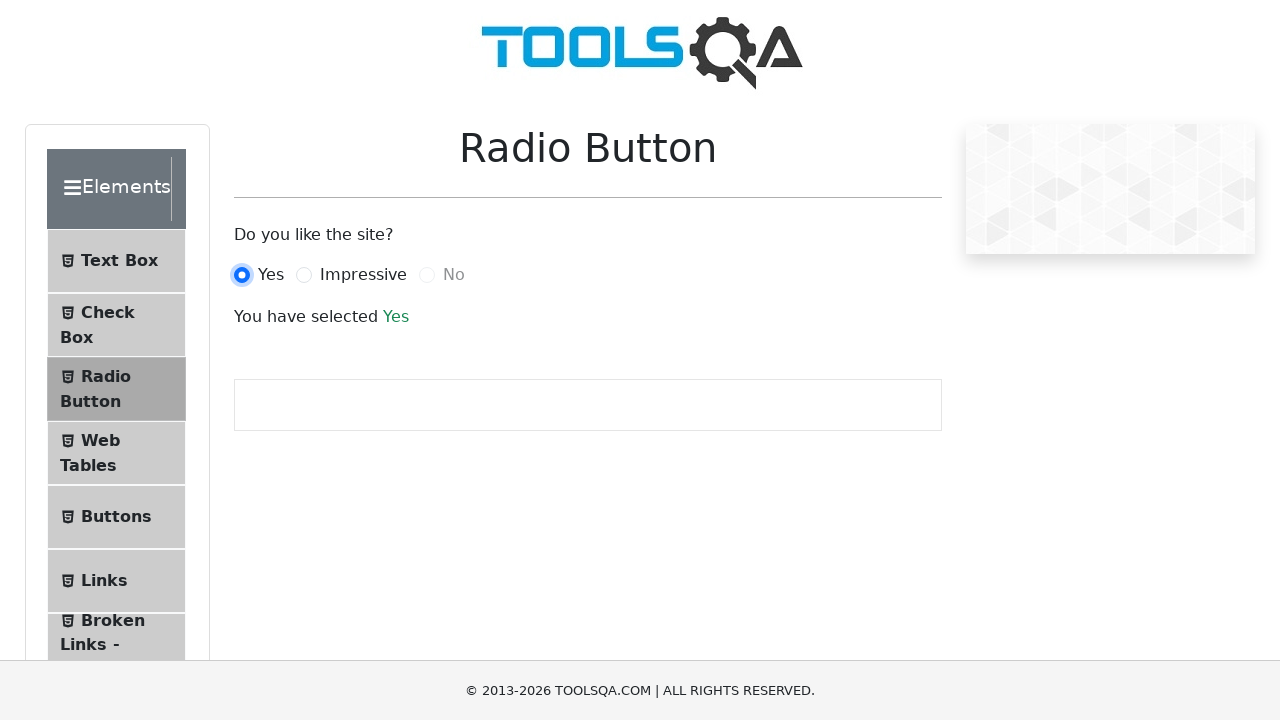

Verified the 'Yes' radio button label is visible and enabled
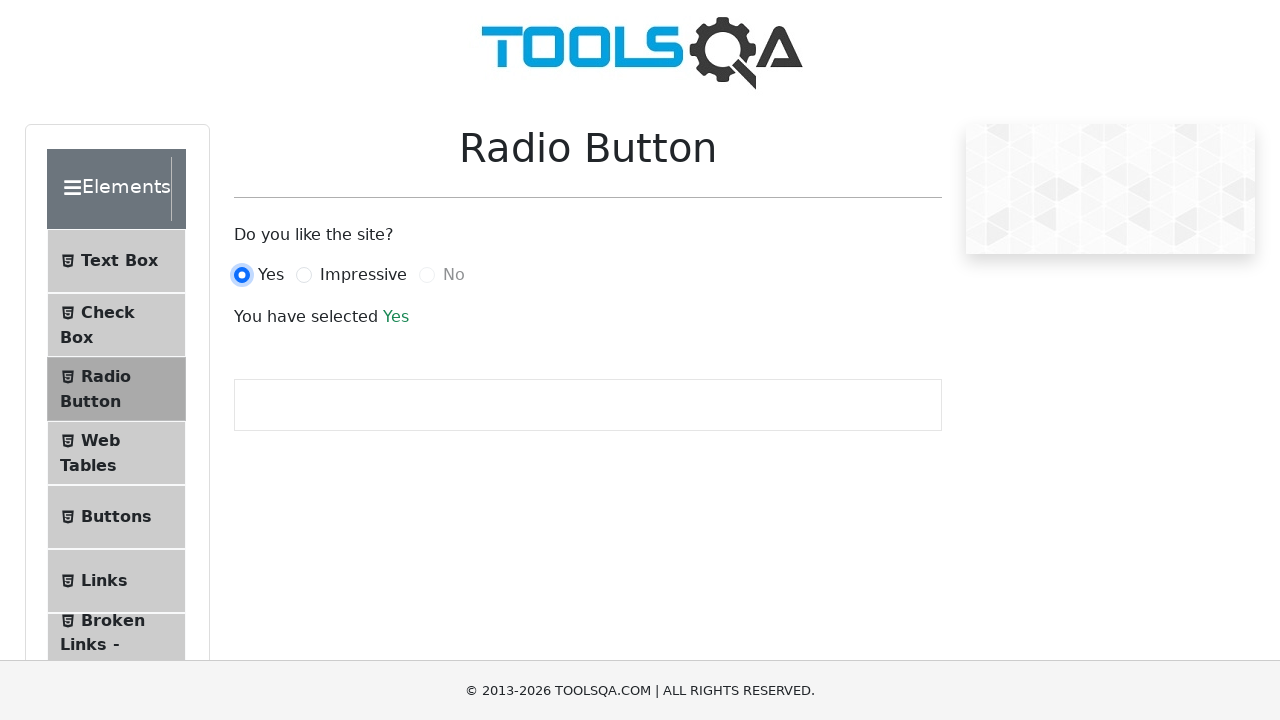

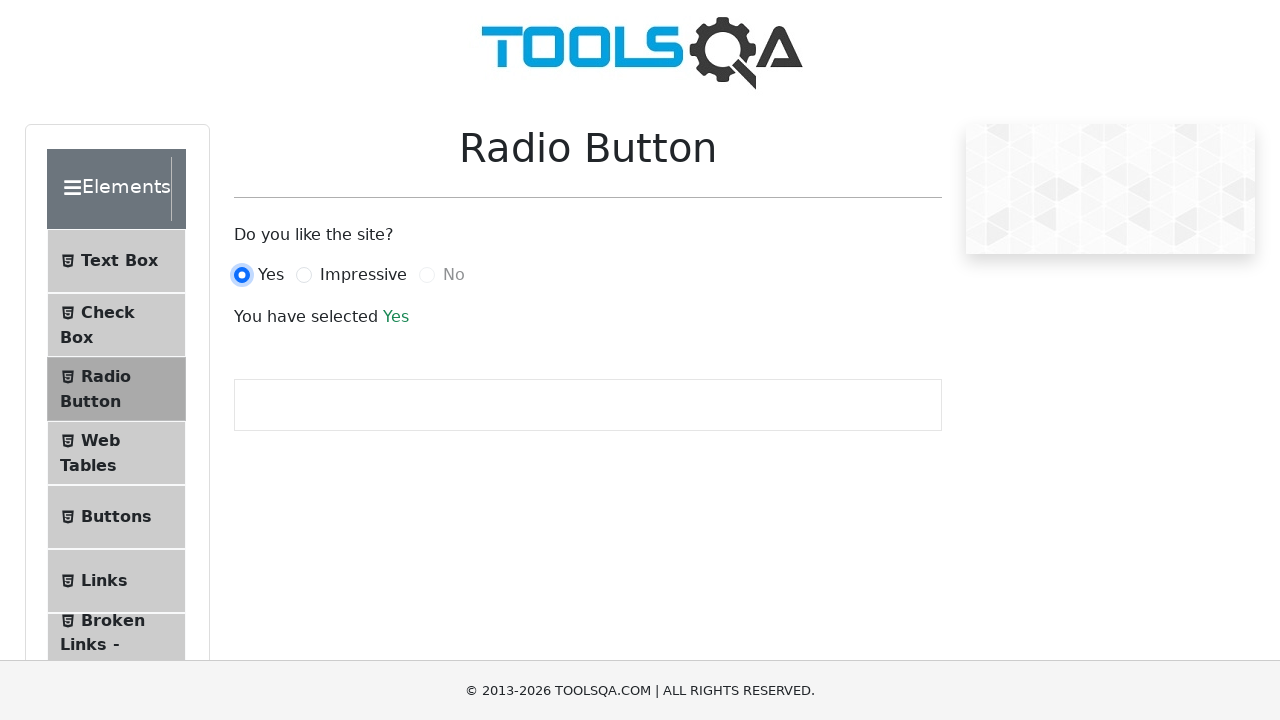